Navigates to Hepsiburada homepage and locates the customer support center link element to verify its presence on the page

Starting URL: https://www.hepsiburada.com

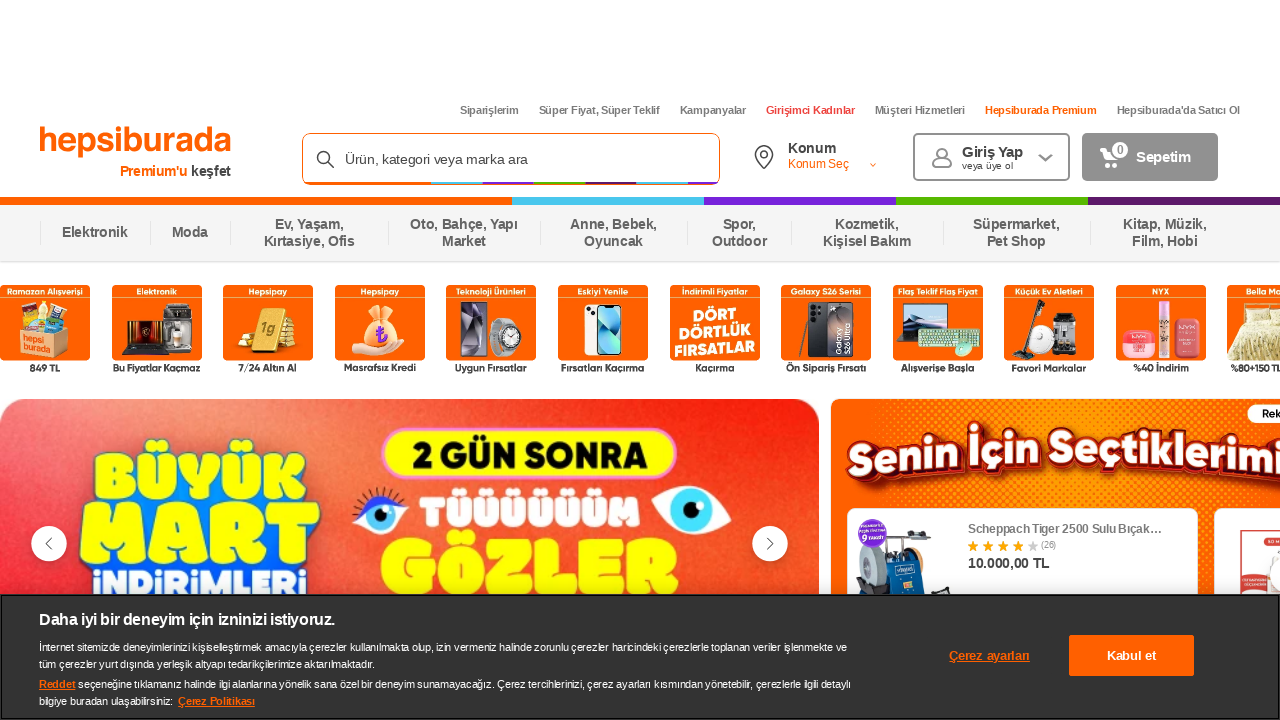

Navigated to Hepsiburada homepage
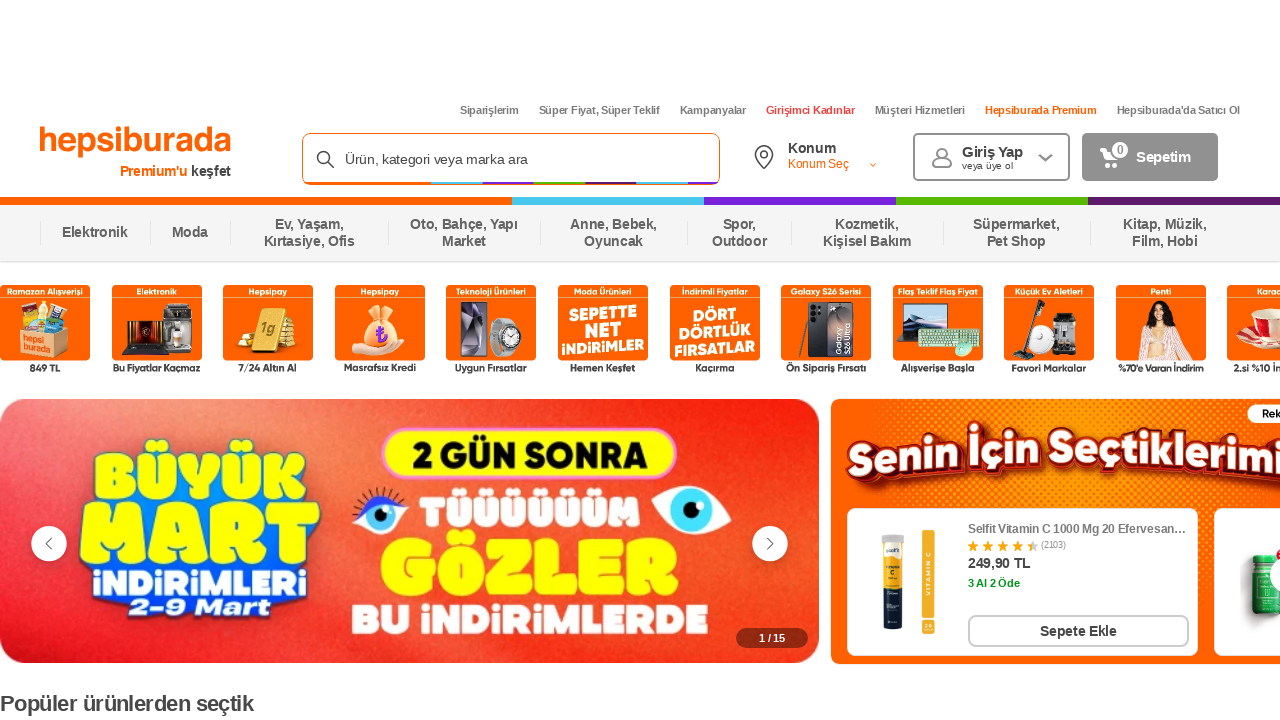

Located customer support center link element using XPath
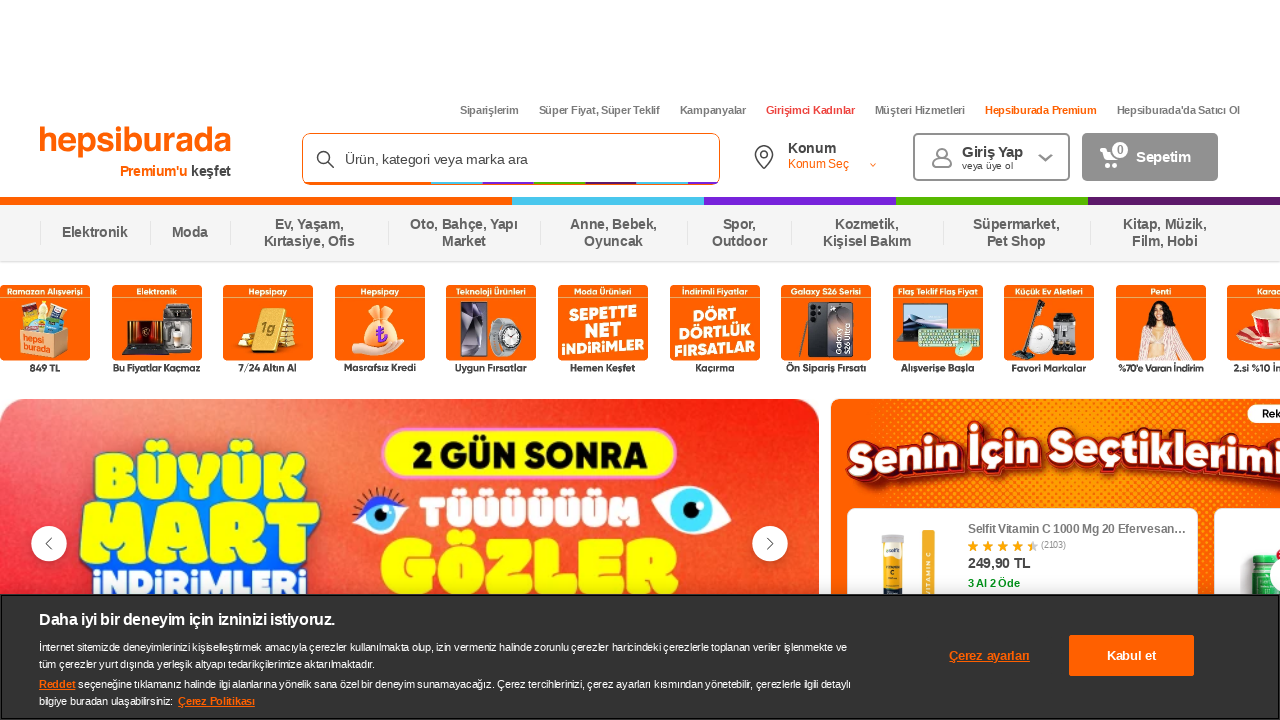

Customer support center link is now visible
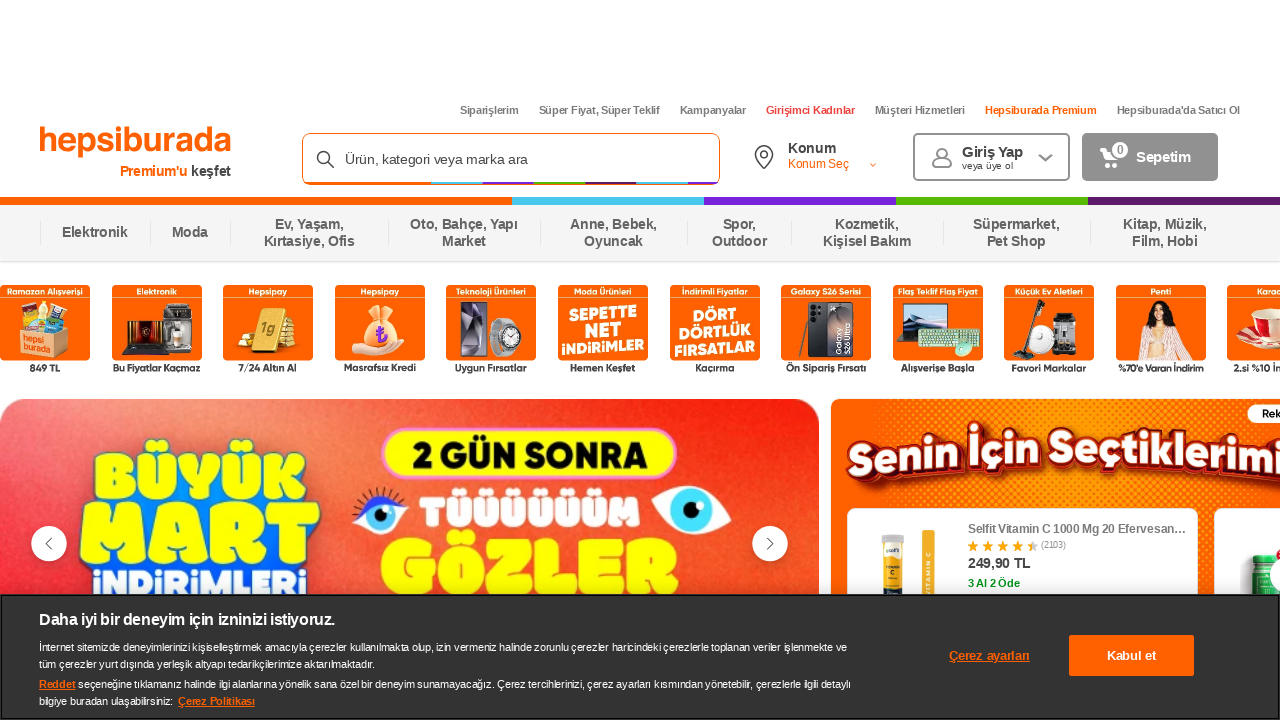

Retrieved text content from customer support link: 'Müşteri Hizmetleri'
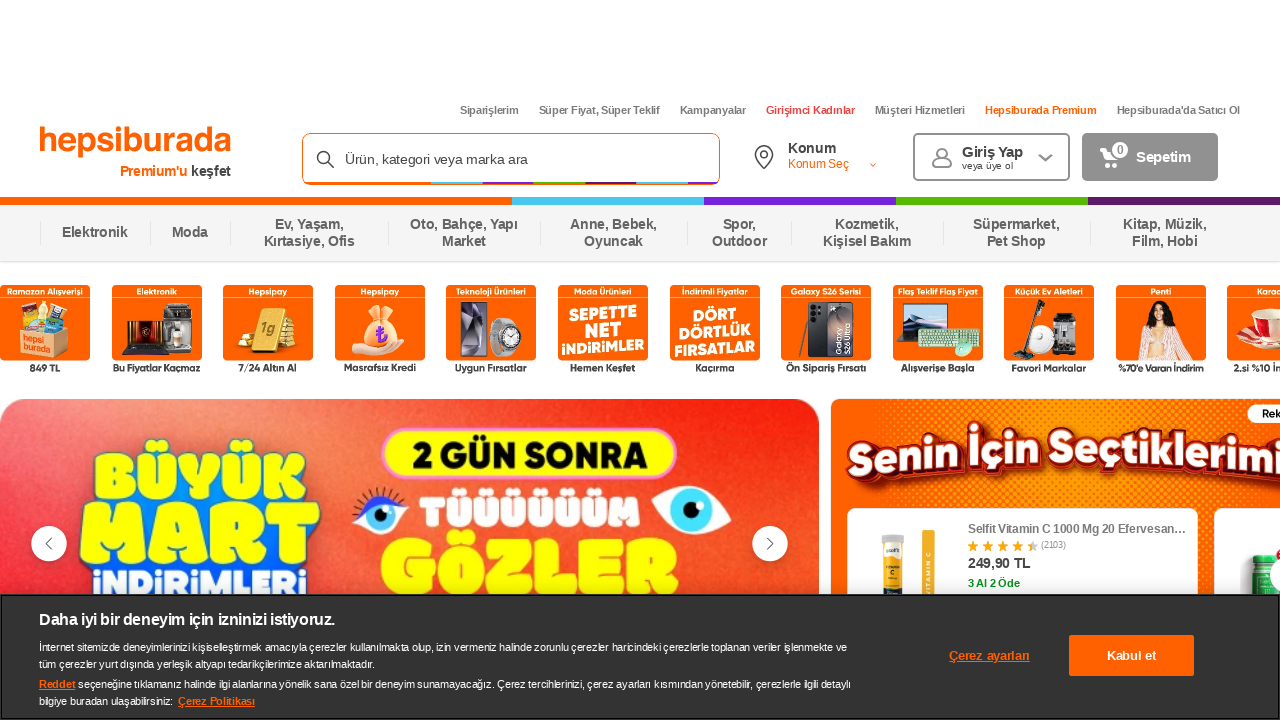

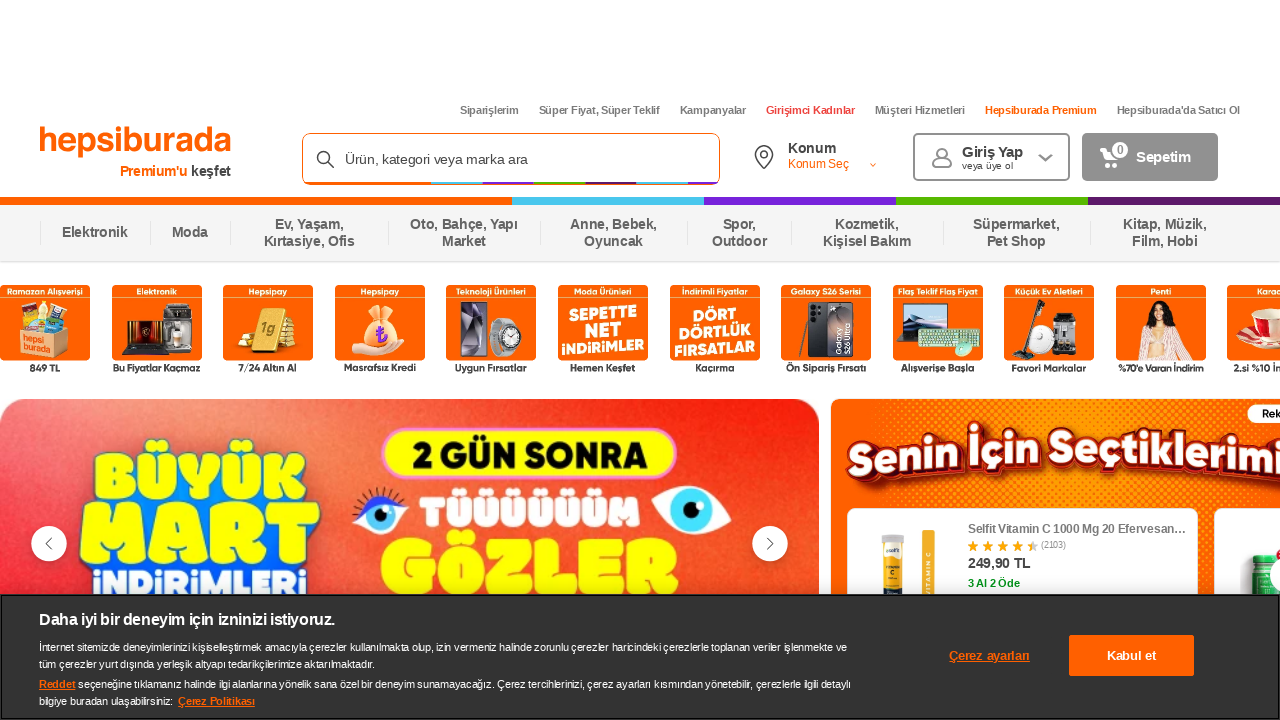